Tests calculator functionality by performing arithmetic operations and verifying the results

Starting URL: https://www.calculator.net/

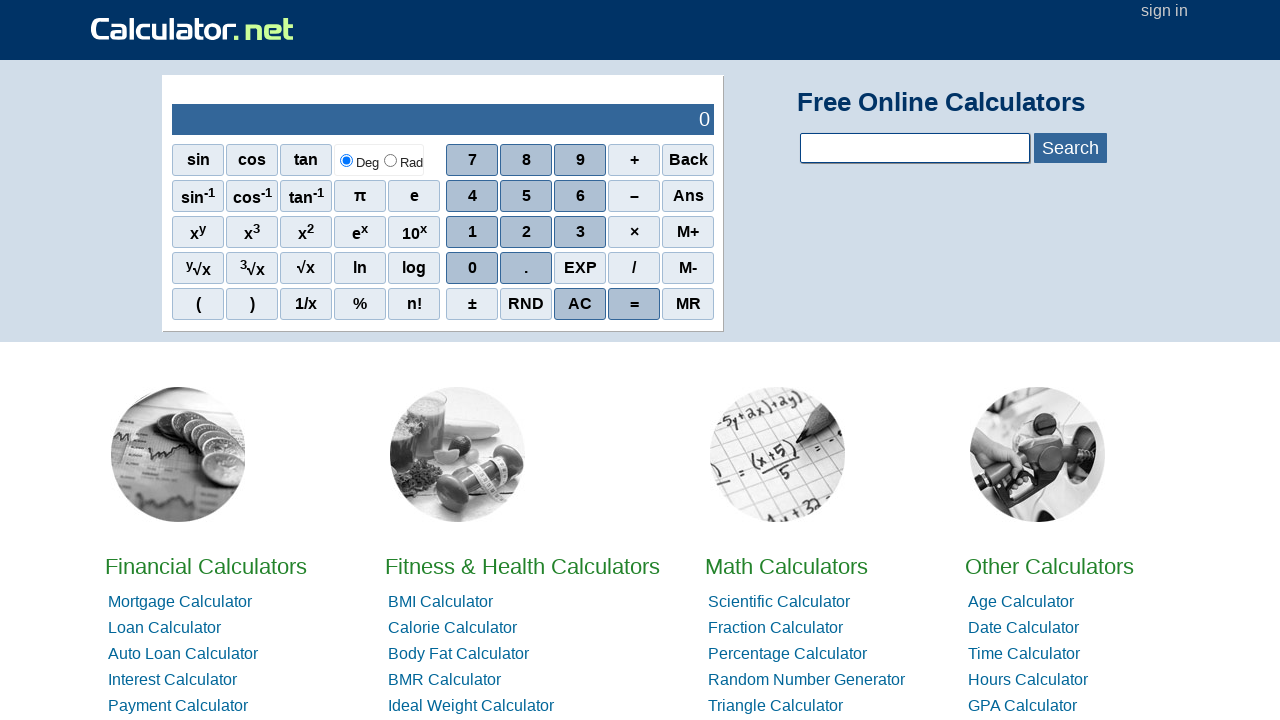

Clicked number 8 on calculator at (526, 160) on xpath=//div/span[@onclick='r(8)']
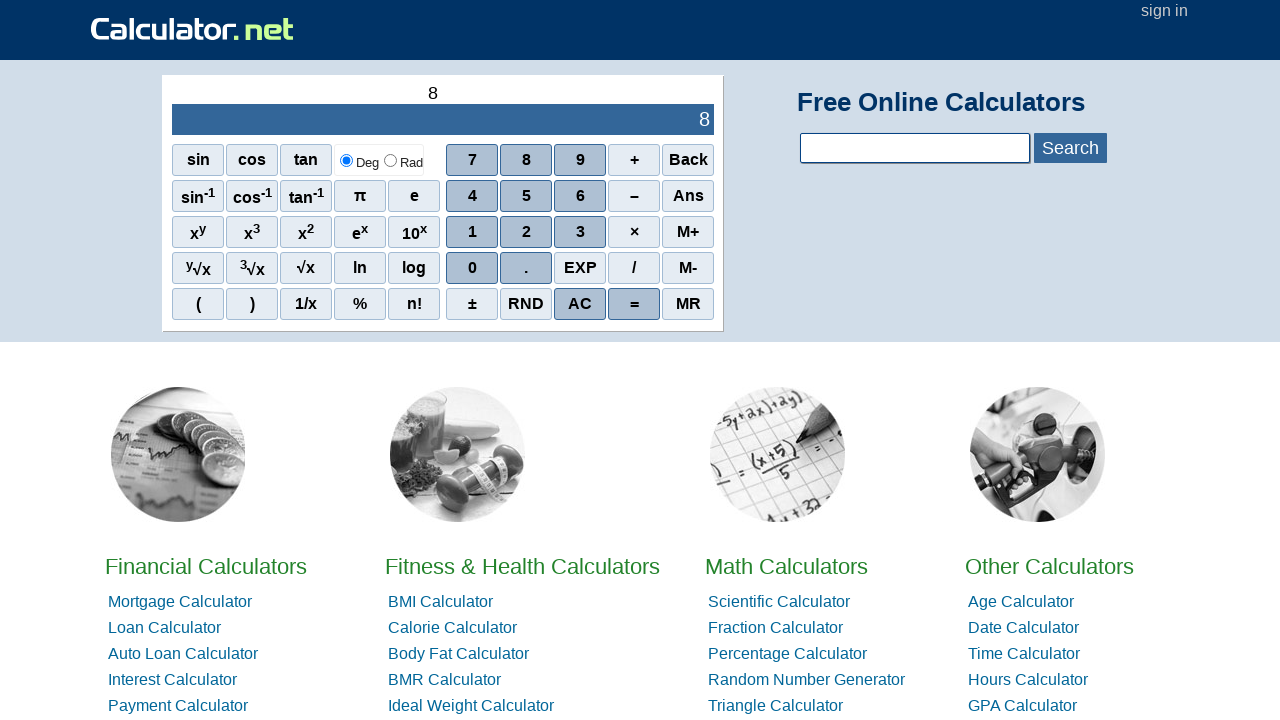

Clicked addition operator (+) at (634, 160) on //span[@onclick="r('+')"]
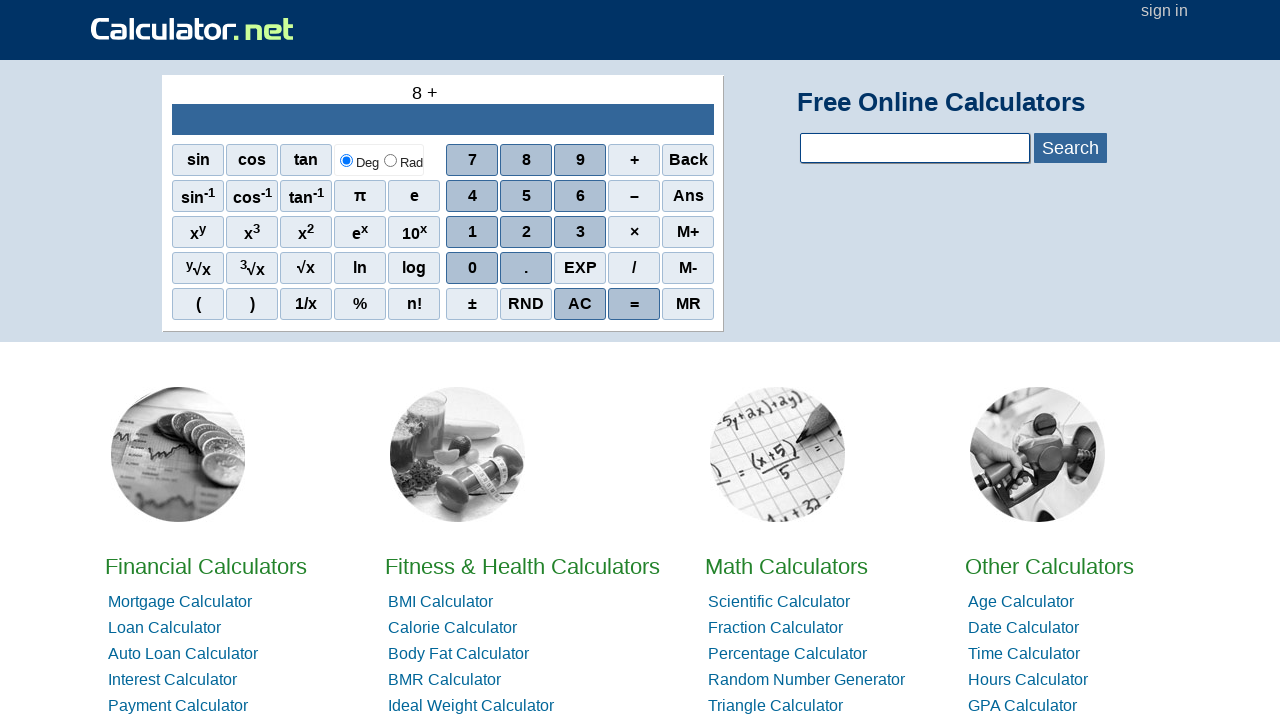

Clicked number 5 on calculator at (526, 196) on xpath=//div/span[@onclick='r(5)']
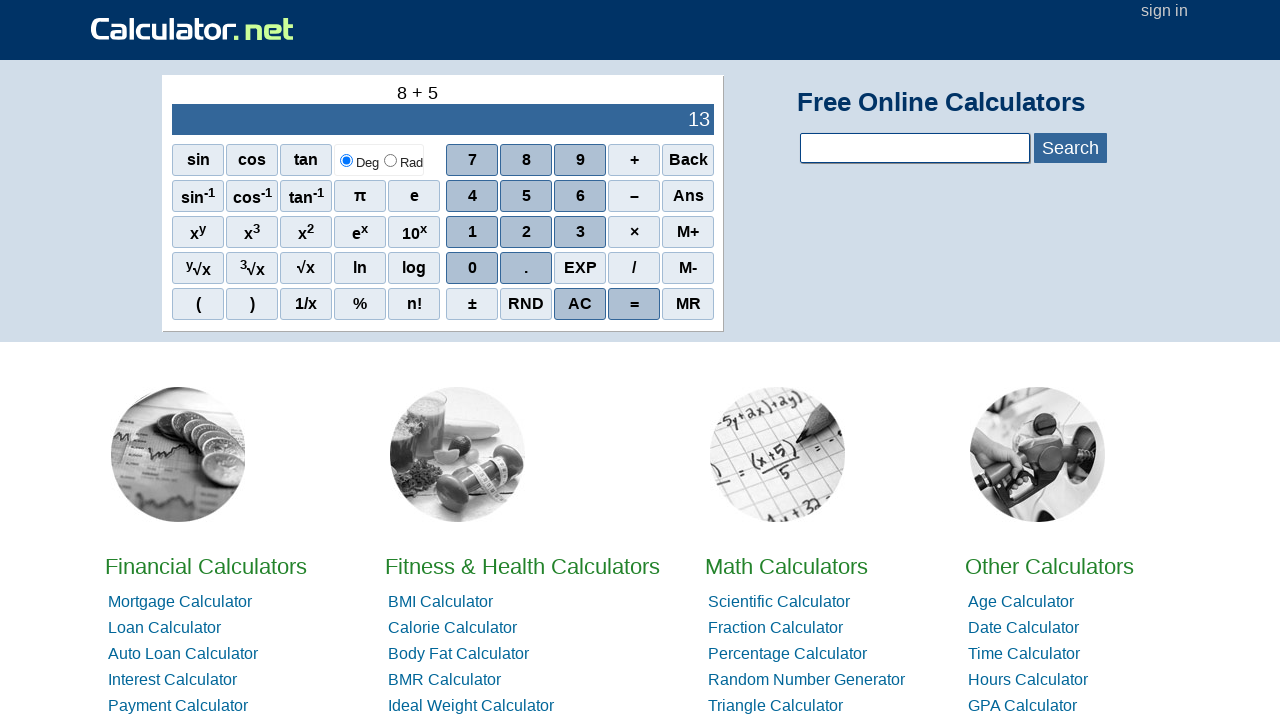

Clicked equals operator (=) to compute result at (634, 304) on //span[@onclick="r('=')"]
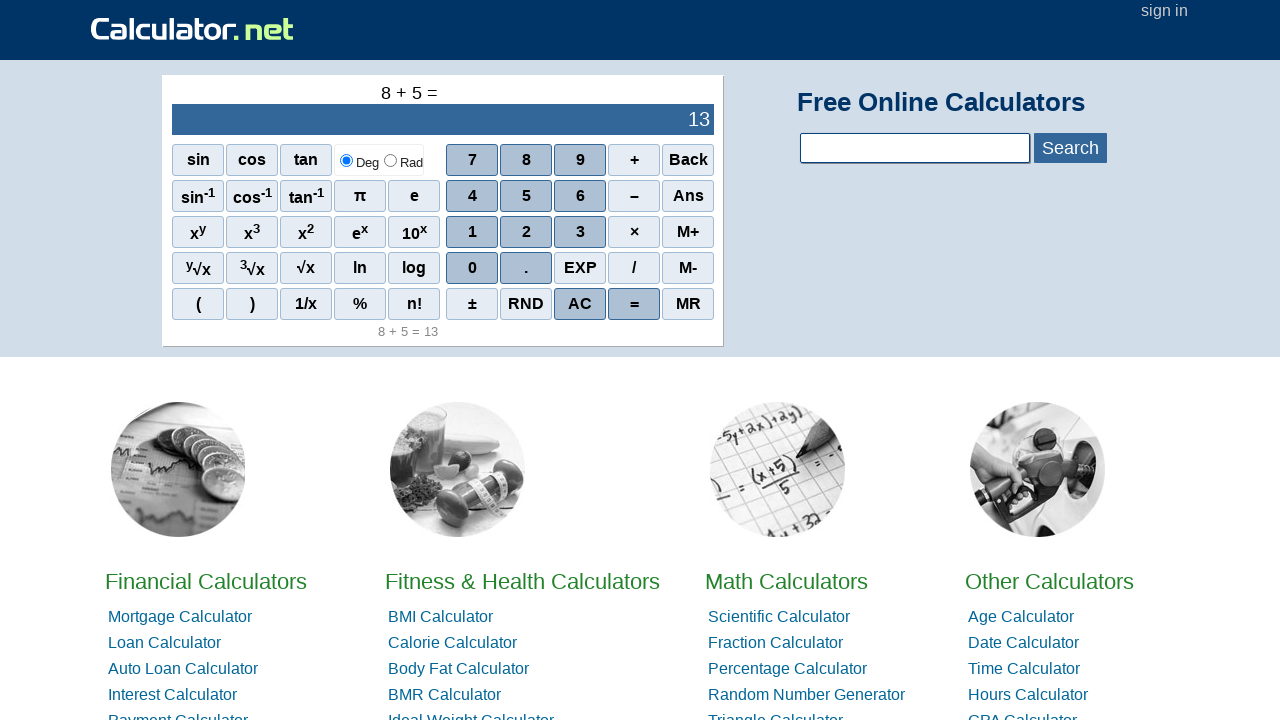

Result output element loaded - calculation complete (8 + 5 = 13)
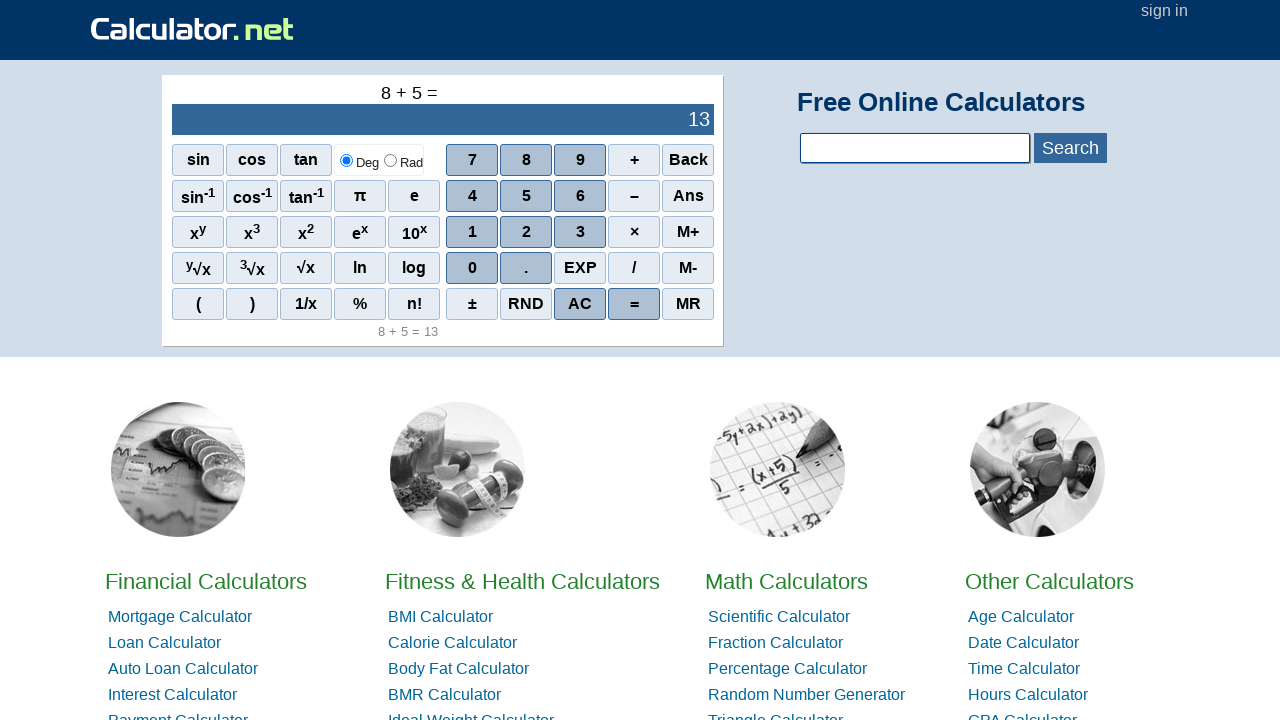

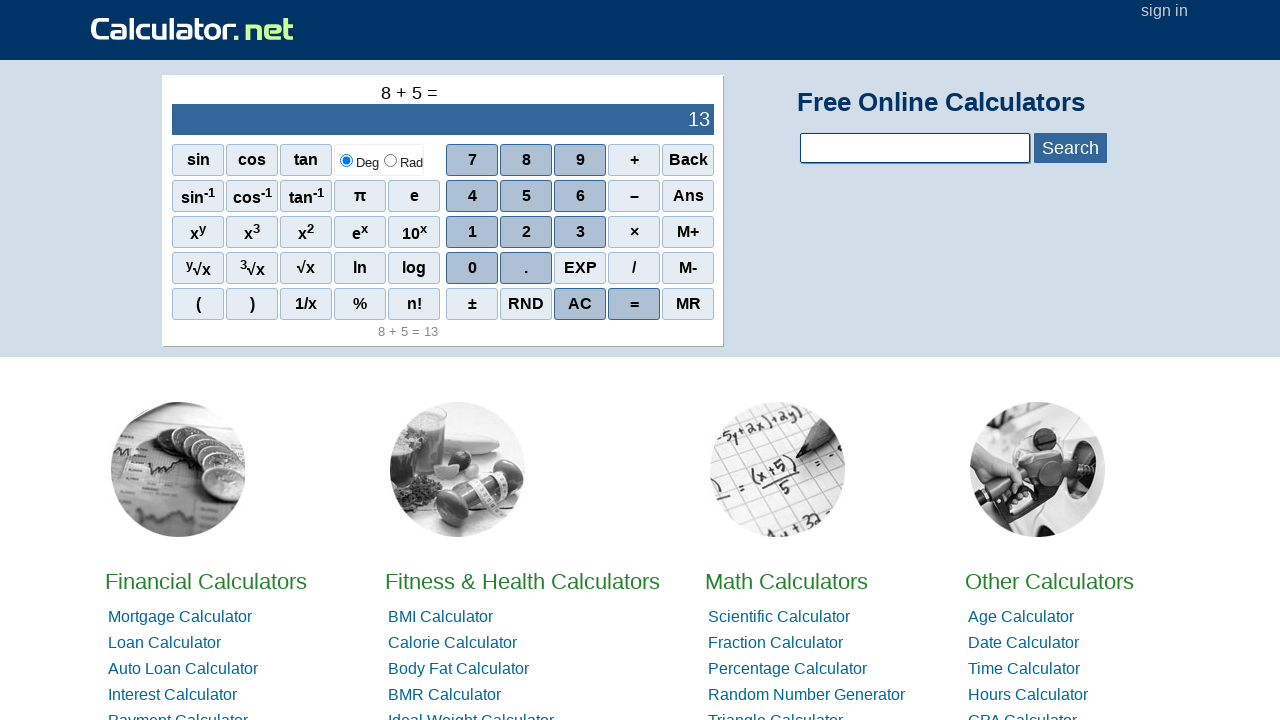